Tests drag and drop functionality on jQueryUI draggable demo by switching to an iframe, performing click-and-hold drag operations with offset movements, then scrolling to a hide element link

Starting URL: https://jqueryui.com/draggable/

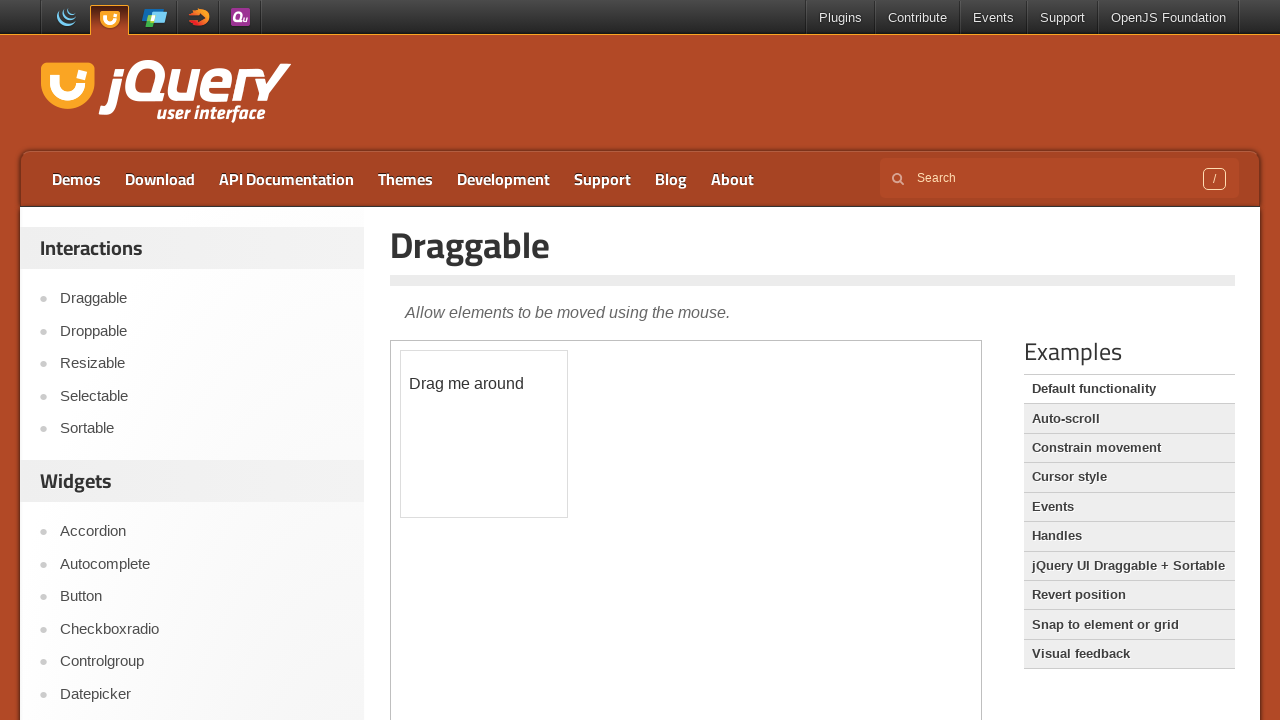

Located demo iframe
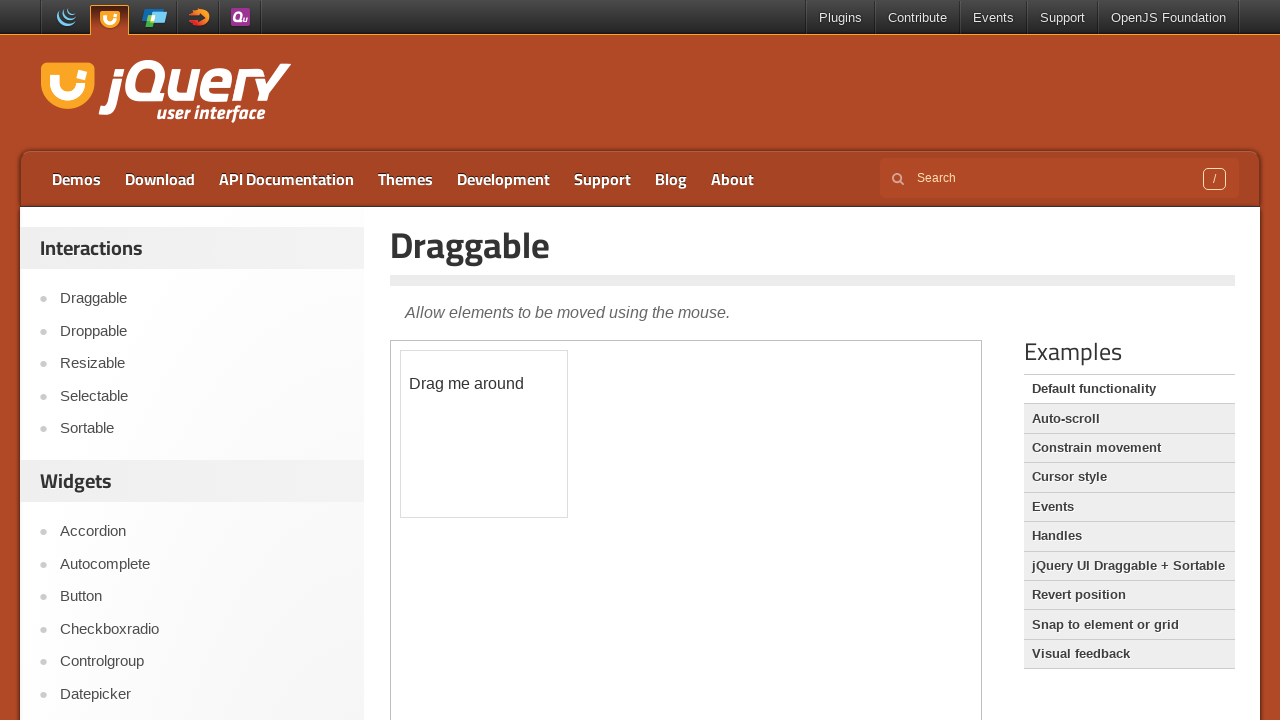

Located draggable element within iframe
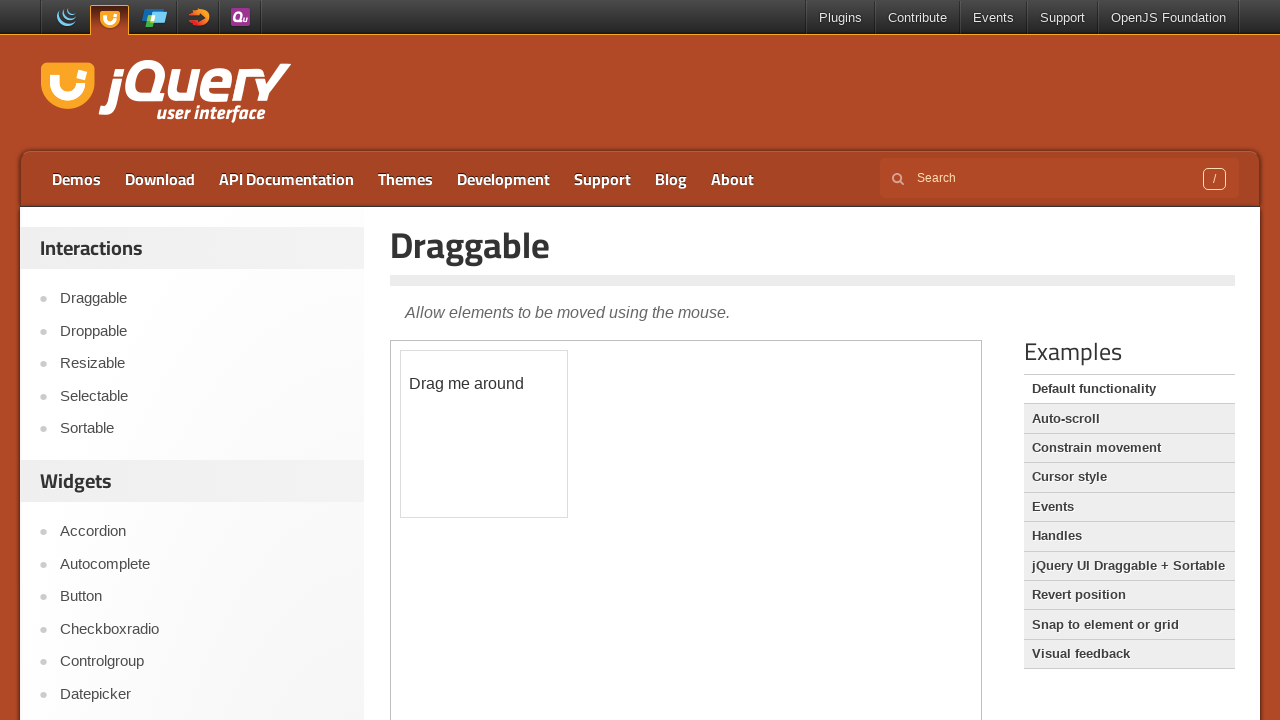

Retrieved bounding box of draggable element
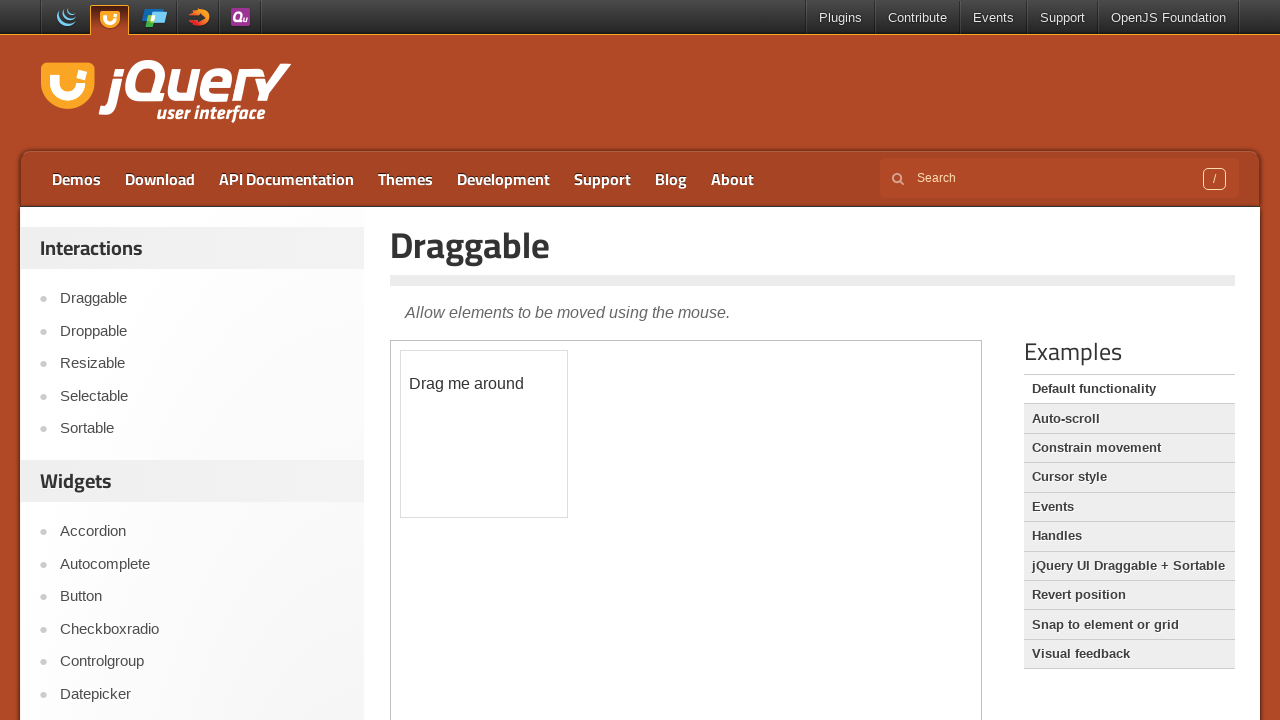

Moved mouse to center of draggable element at (484, 434)
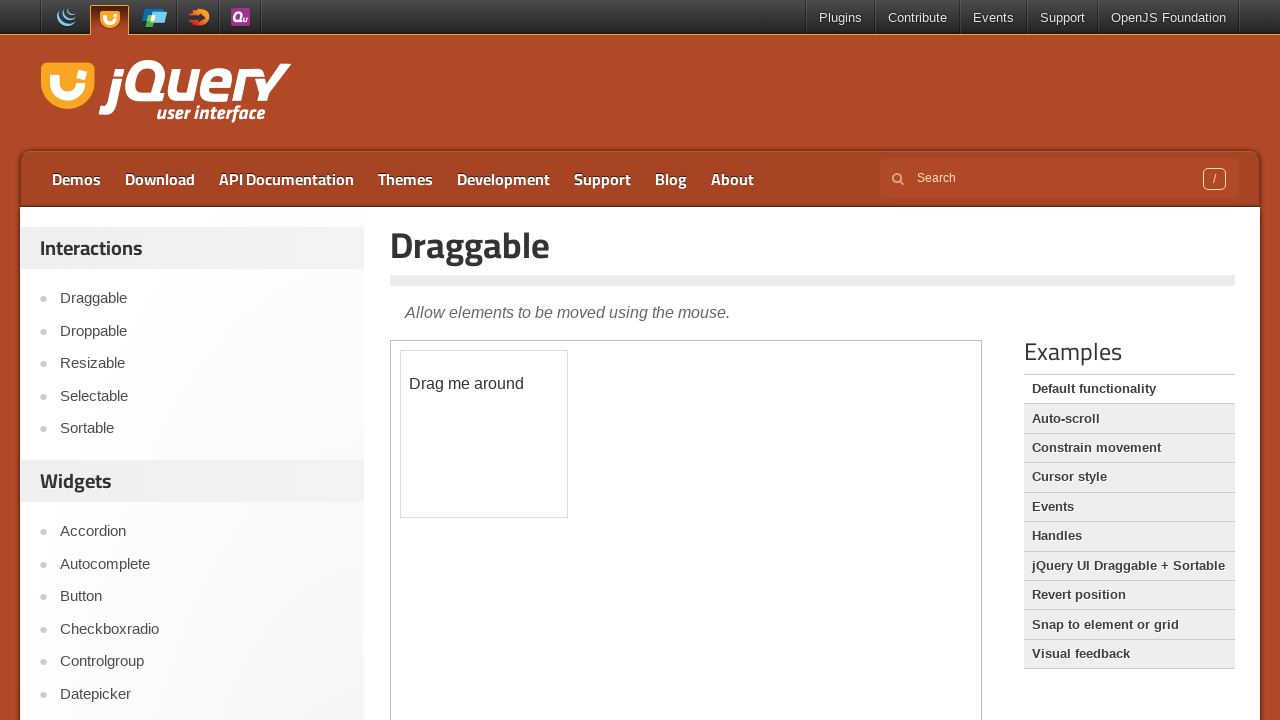

Pressed mouse button down to initiate drag at (484, 434)
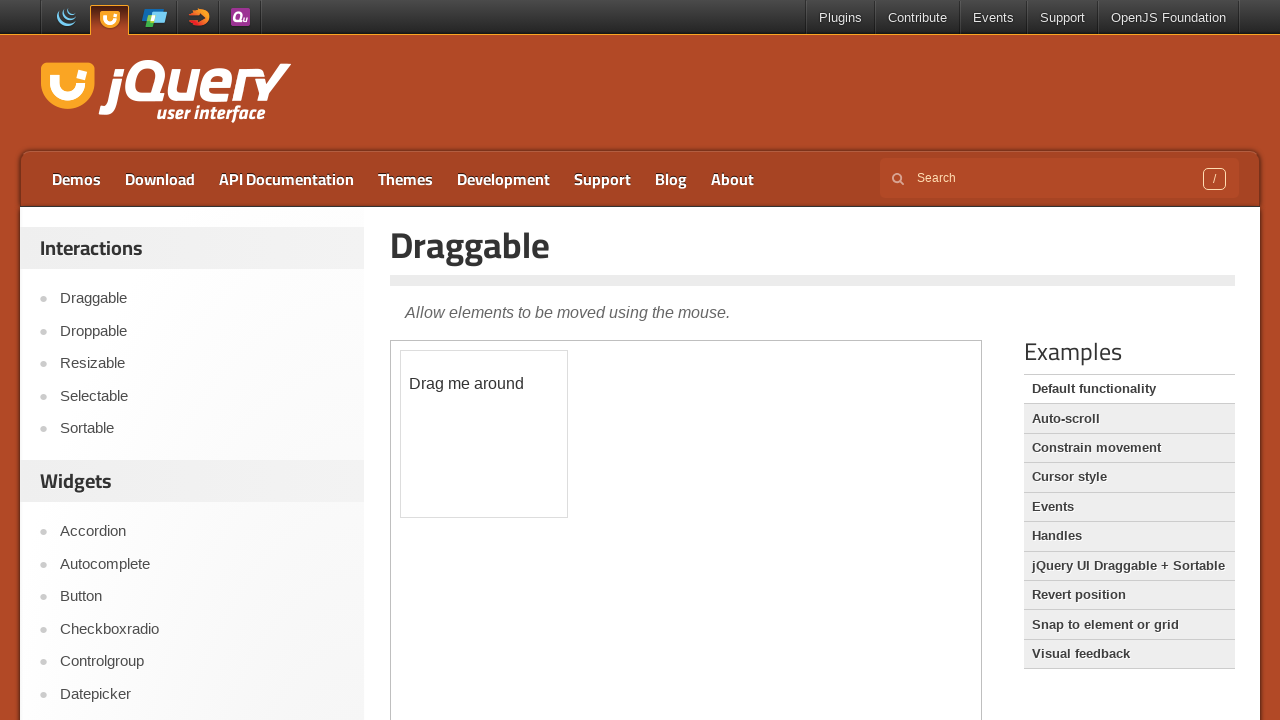

Dragged element by offset (20, 60) at (504, 494)
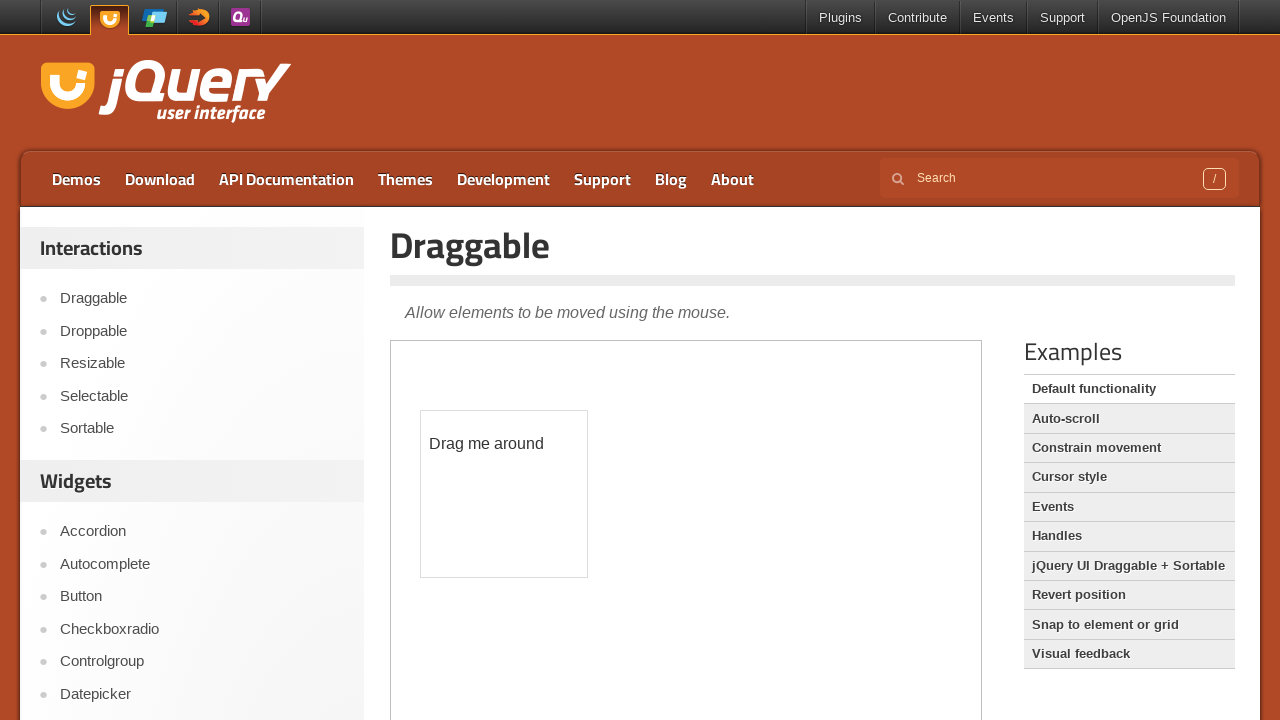

Released mouse button to complete first drag operation at (504, 494)
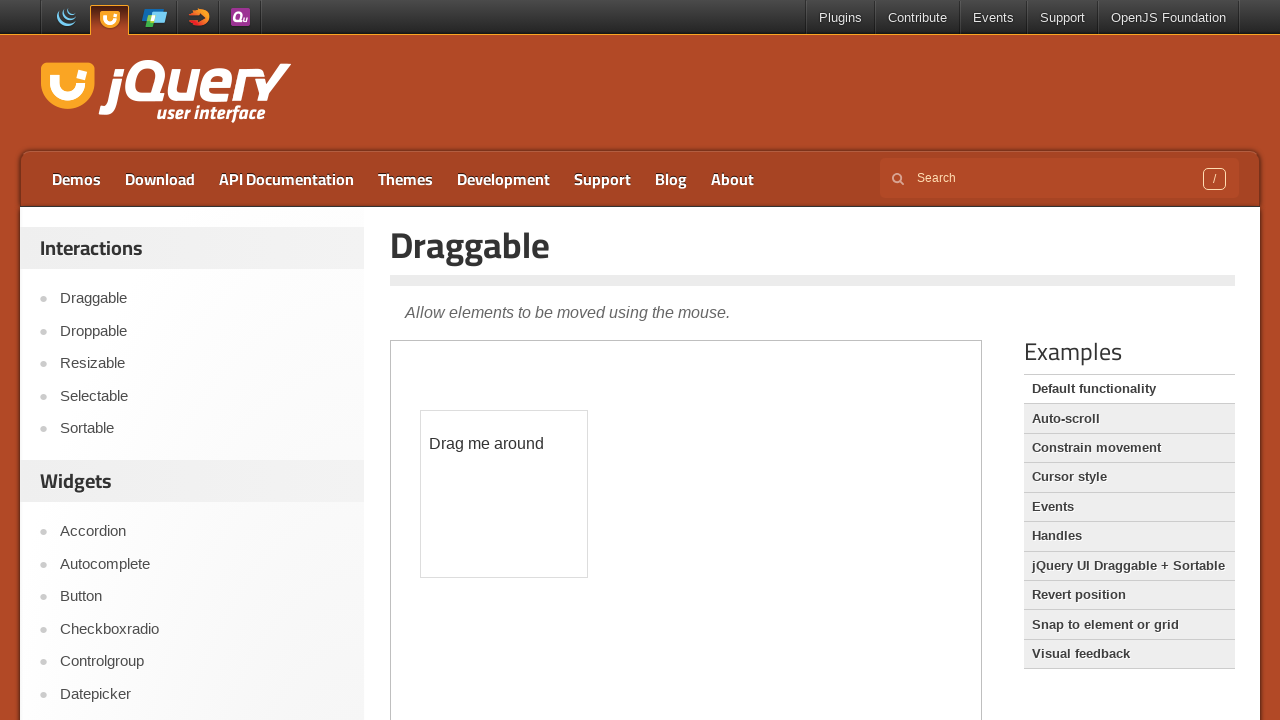

Waited for 2 seconds
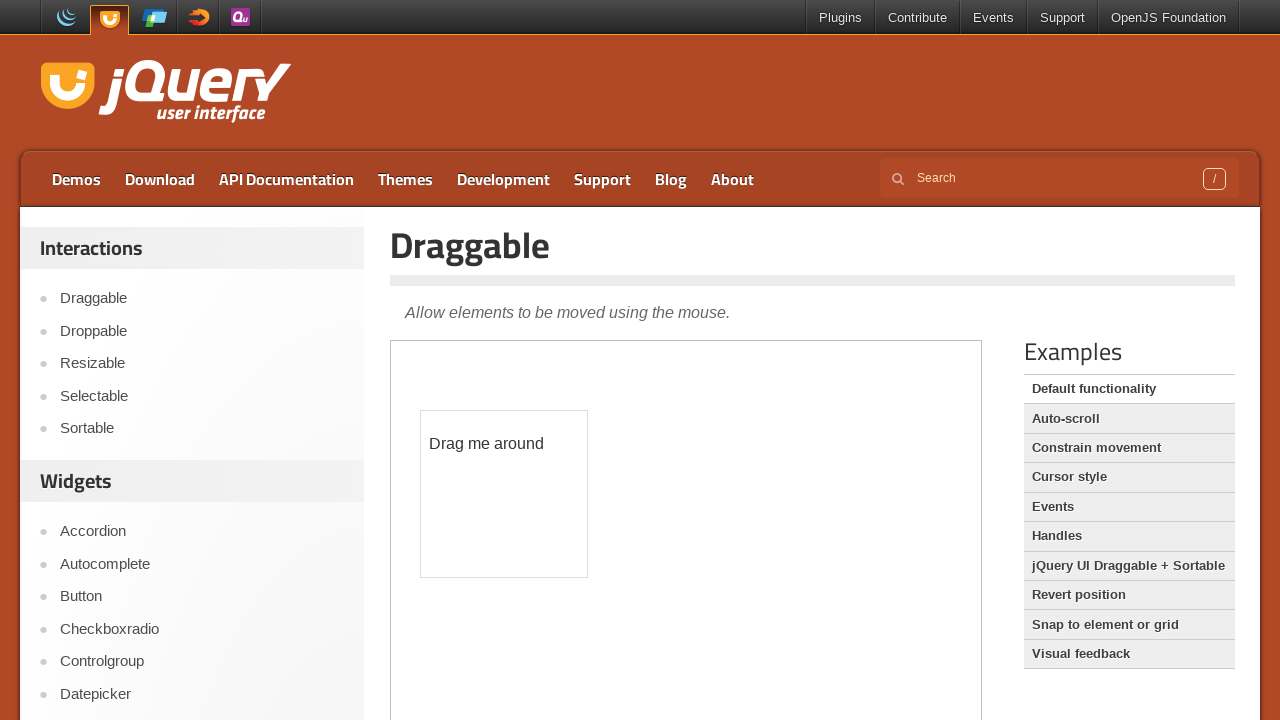

Retrieved updated bounding box of draggable element
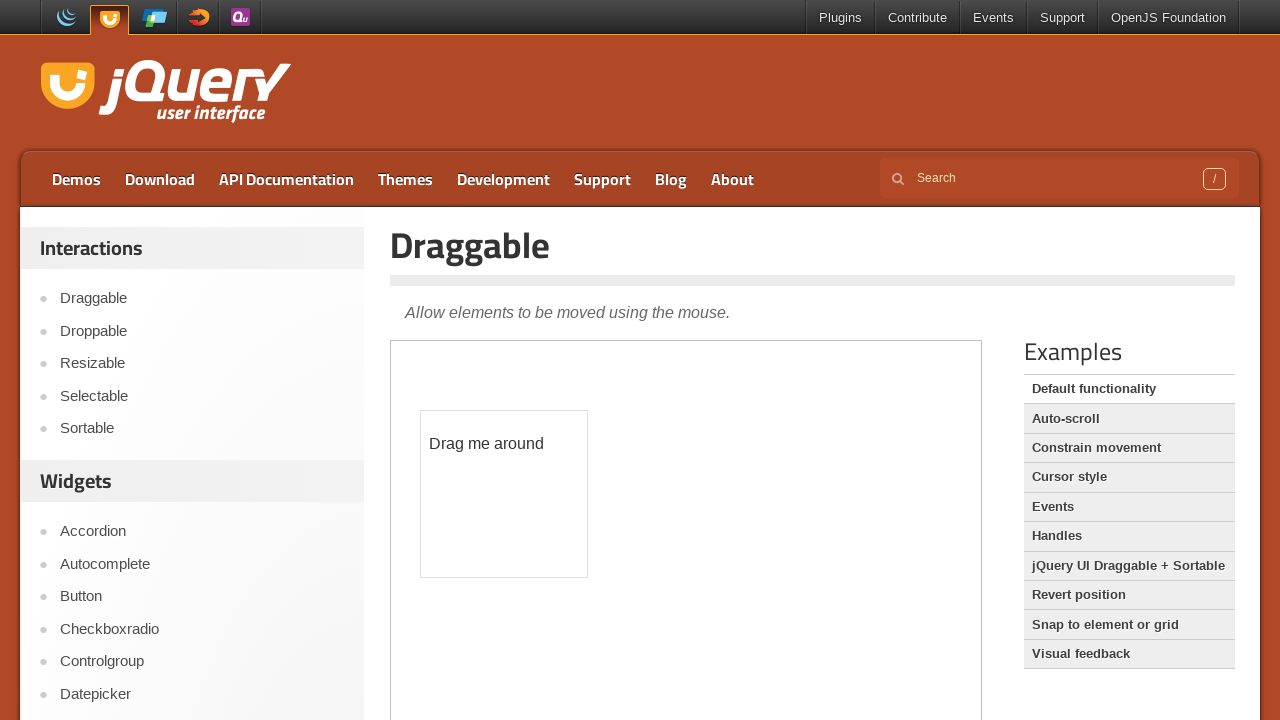

Moved mouse to center of draggable element for second drag at (504, 494)
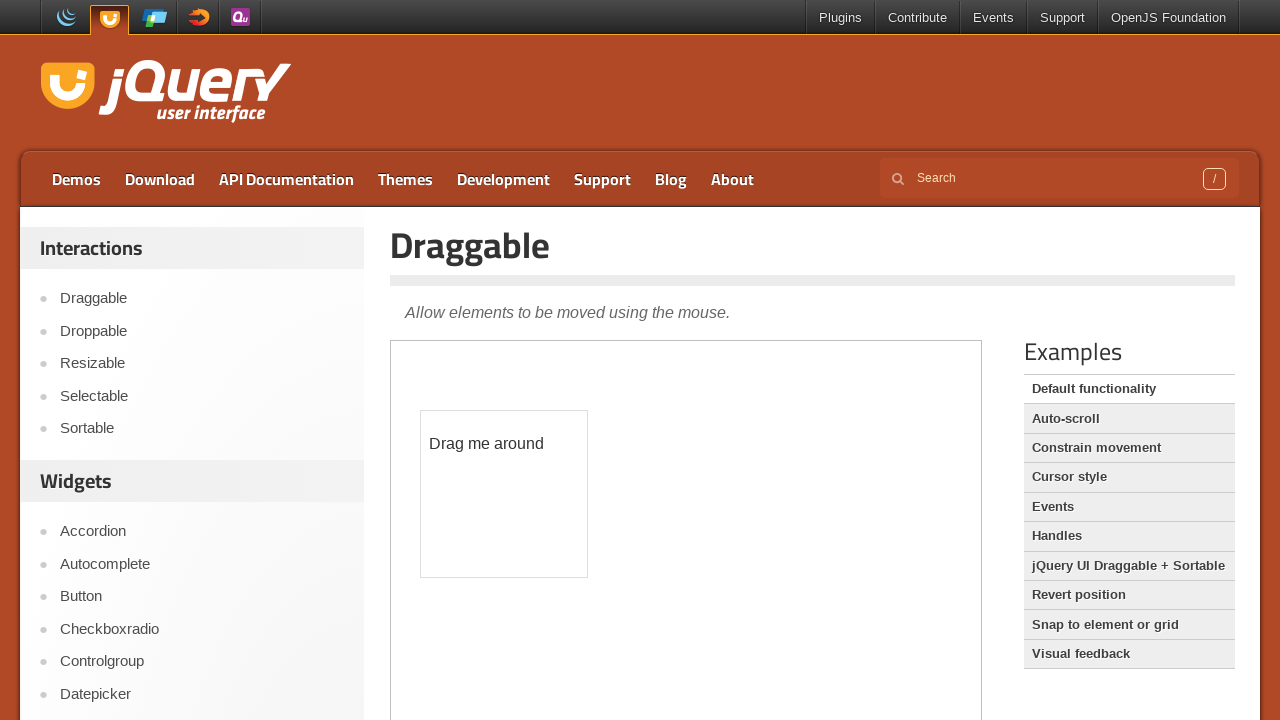

Pressed mouse button down to initiate second drag at (504, 494)
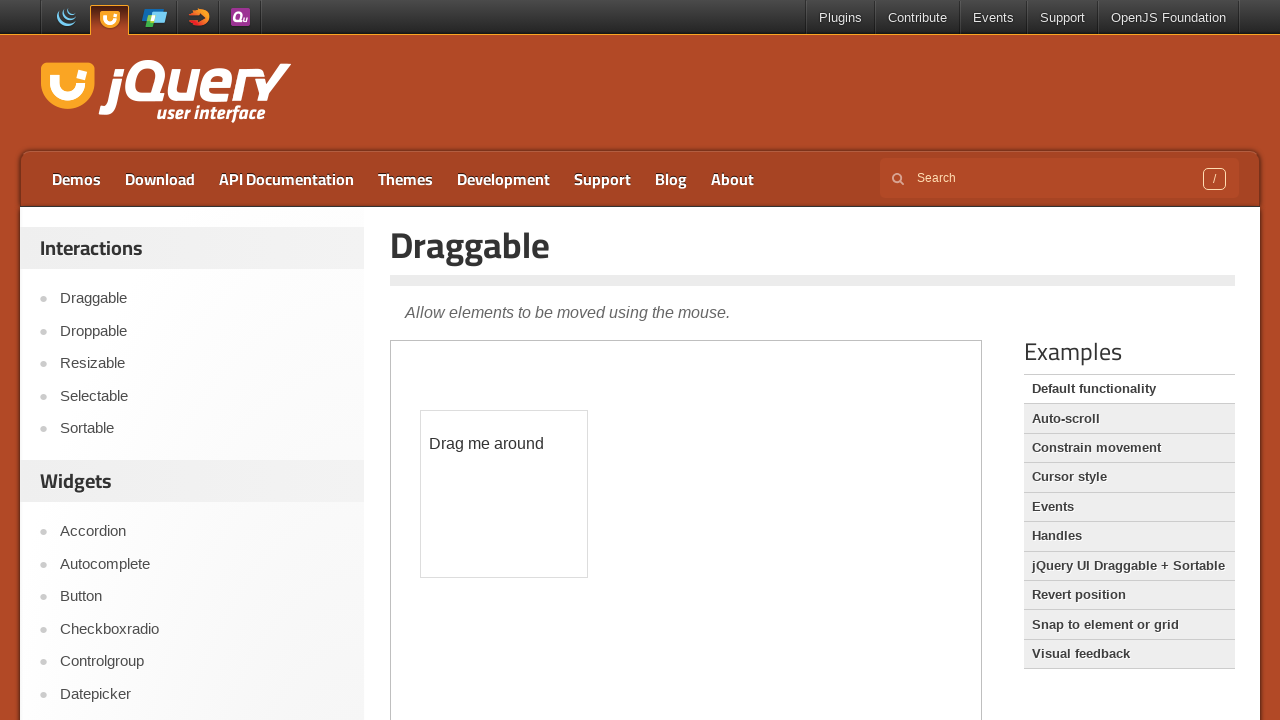

Dragged element by offset (-10, -30) at (494, 464)
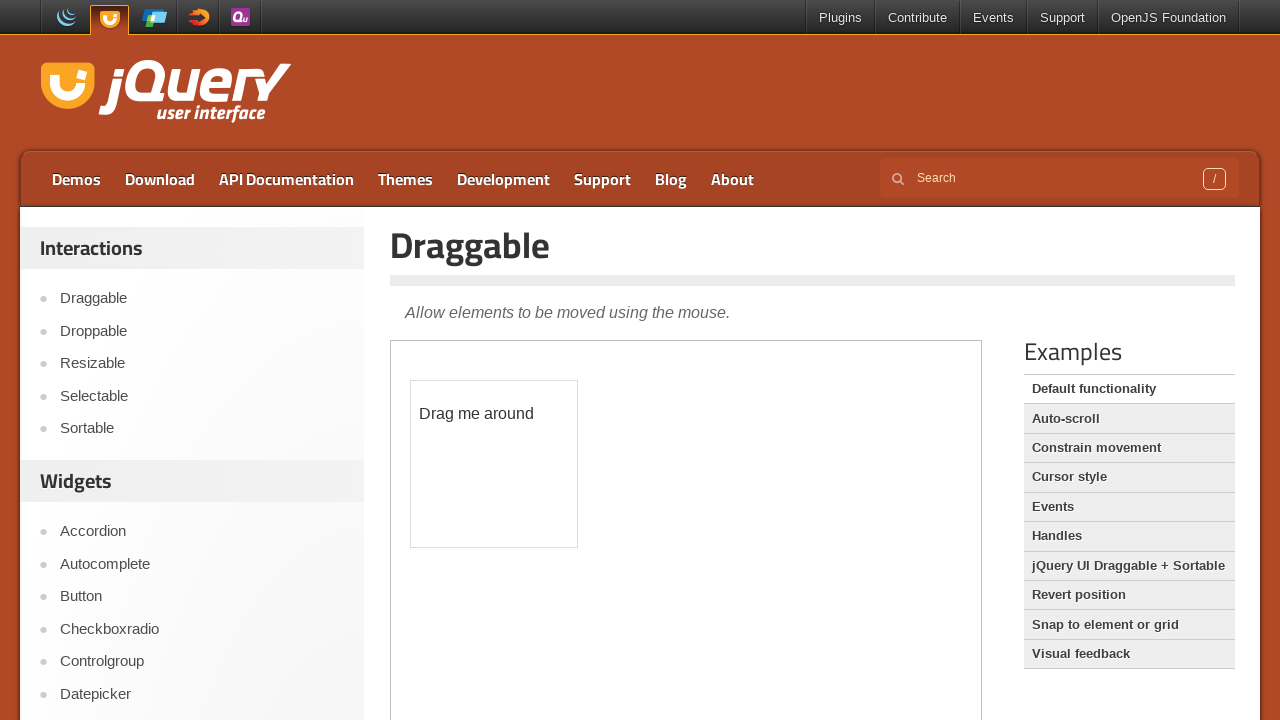

Released mouse button to complete second drag operation at (494, 464)
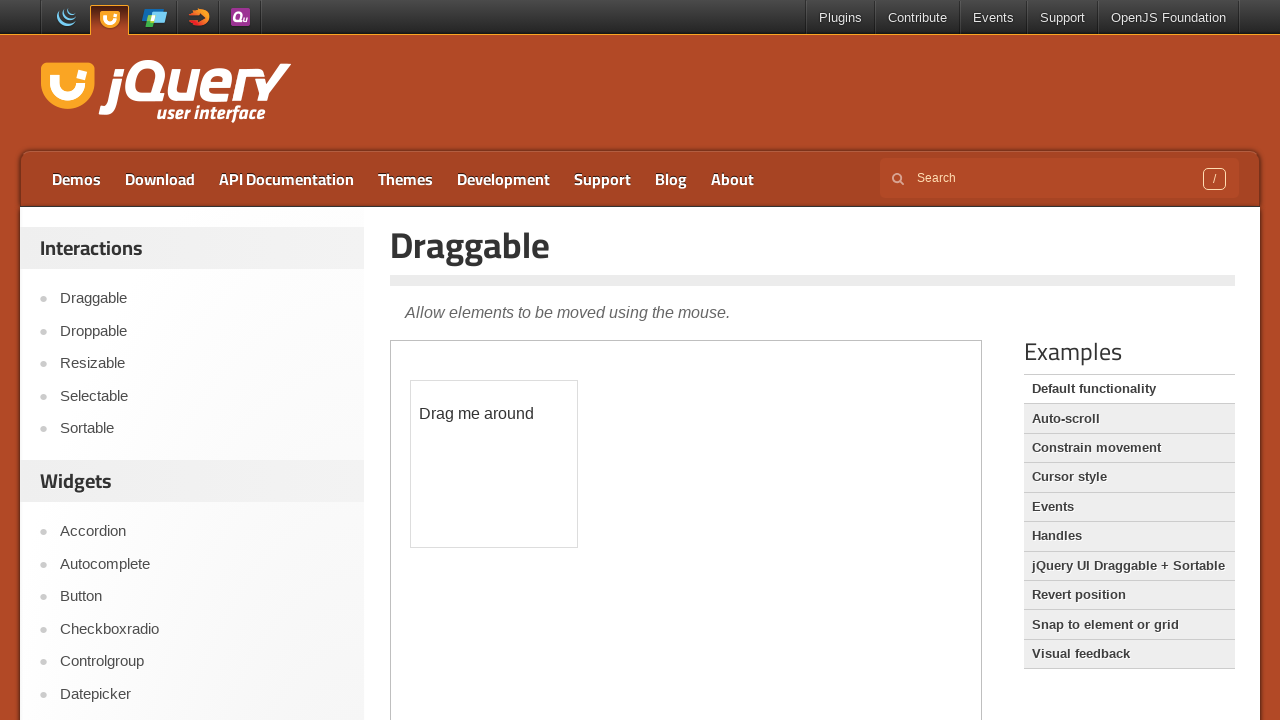

Located Hide element link
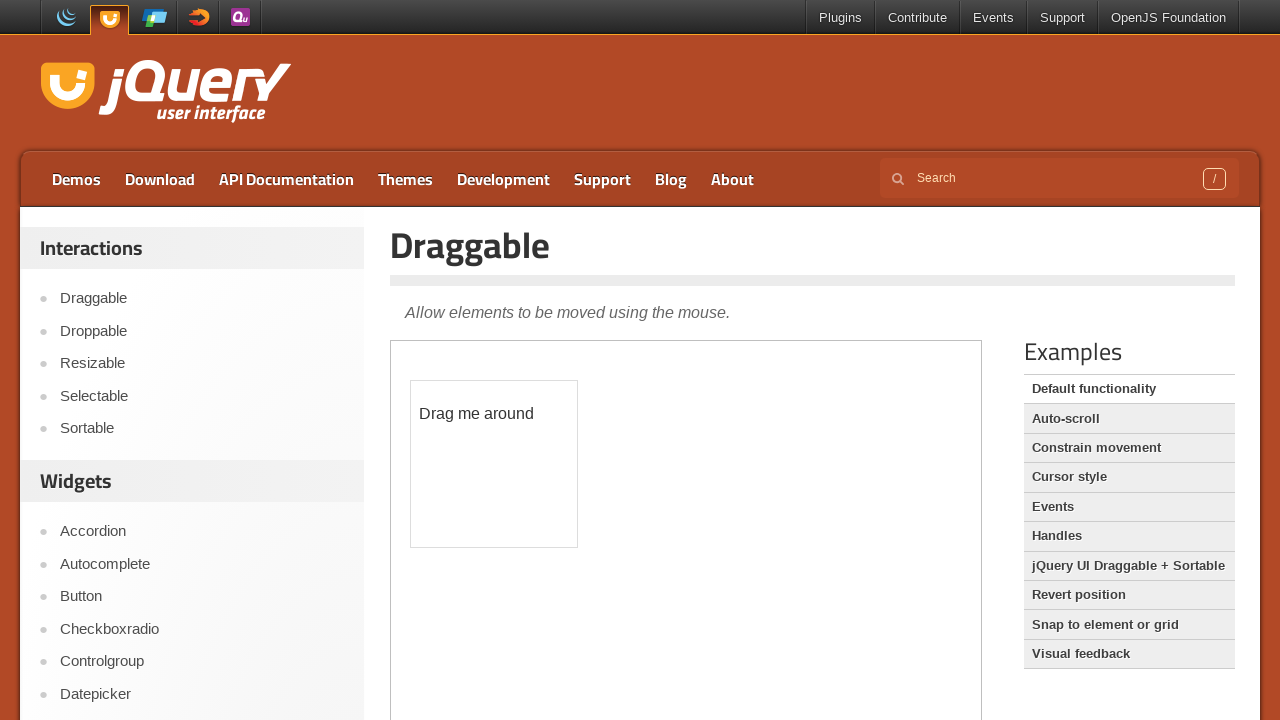

Scrolled to Hide element link
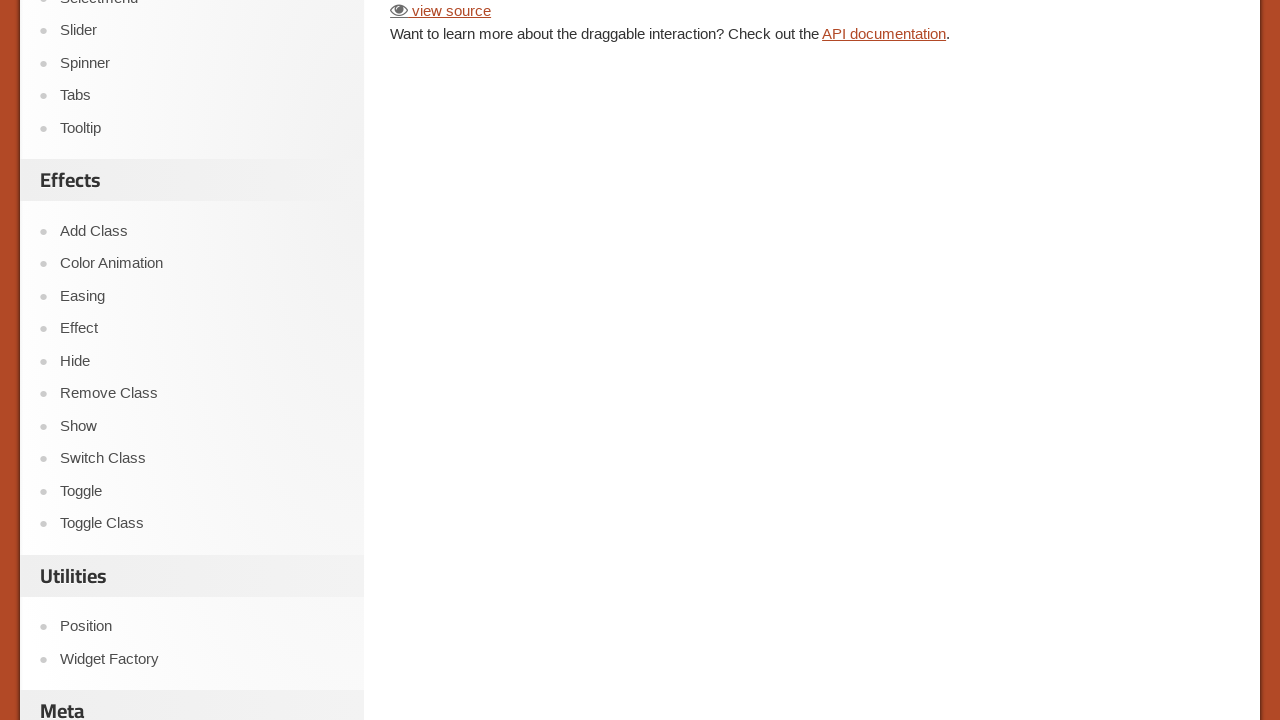

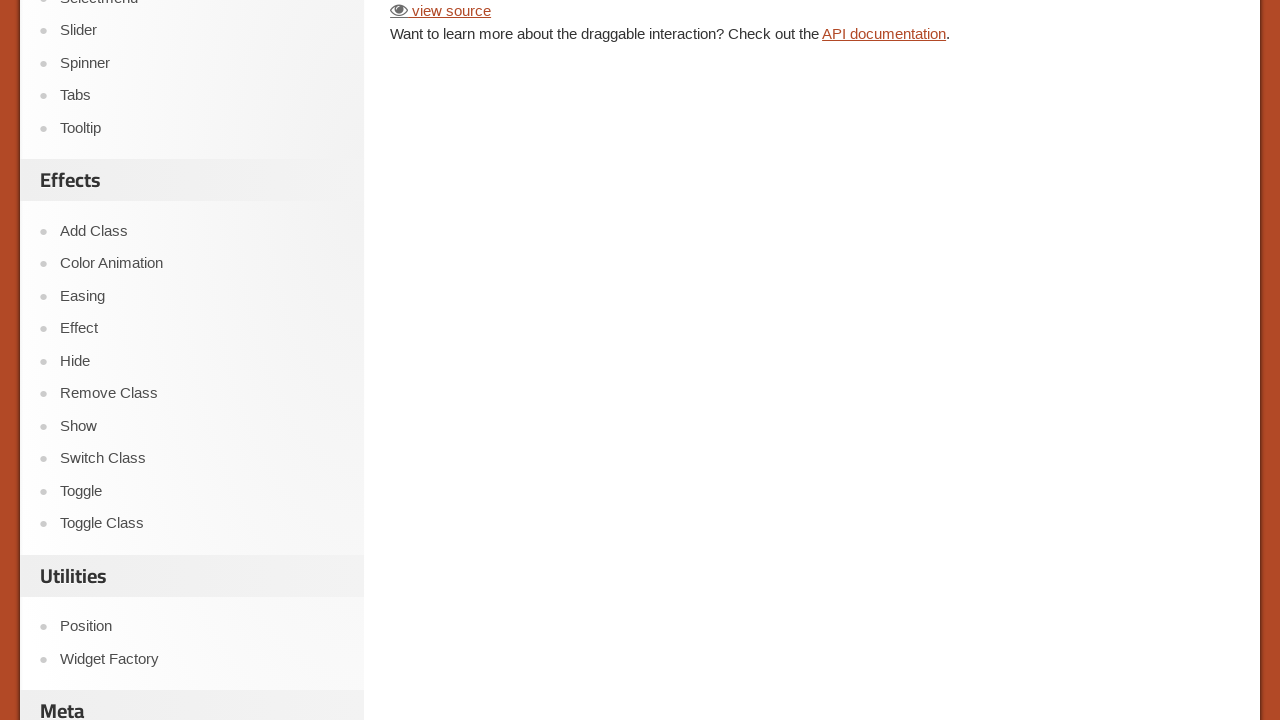